Tests routing by displaying active items, completed items, using back button navigation

Starting URL: https://demo.playwright.dev/todomvc

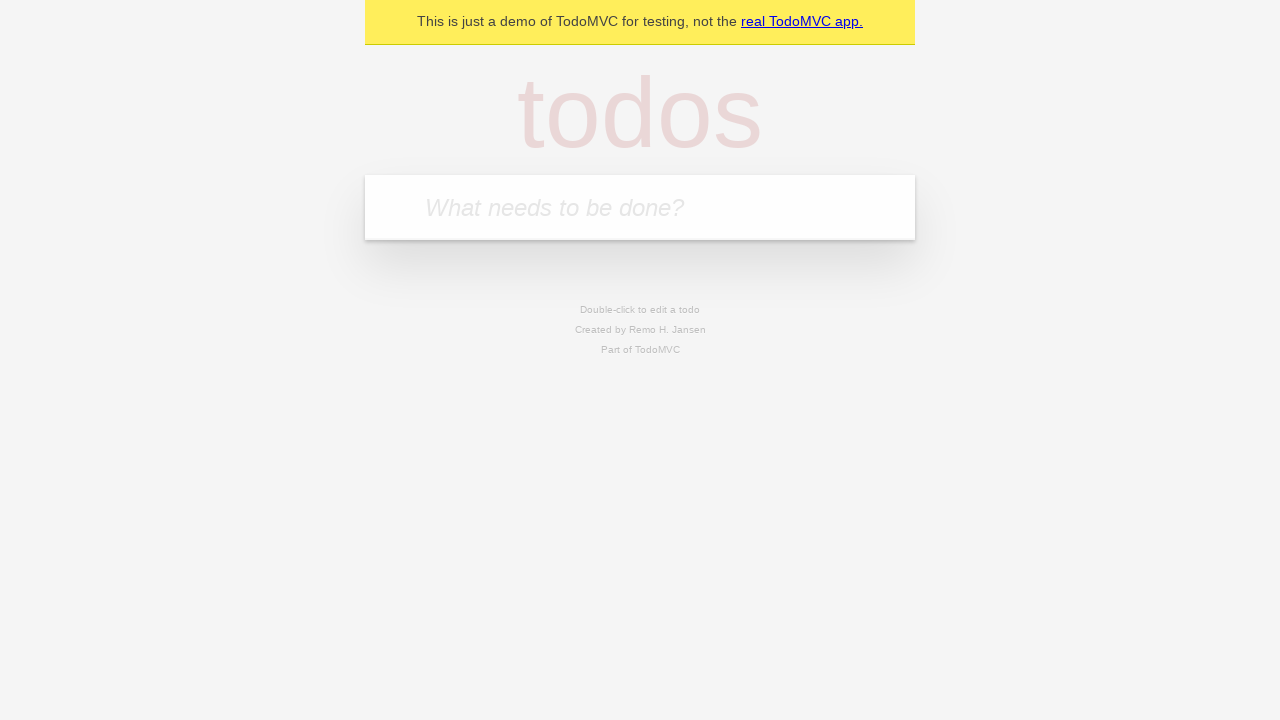

Filled todo input with 'buy some cheese' on internal:attr=[placeholder="What needs to be done?"i]
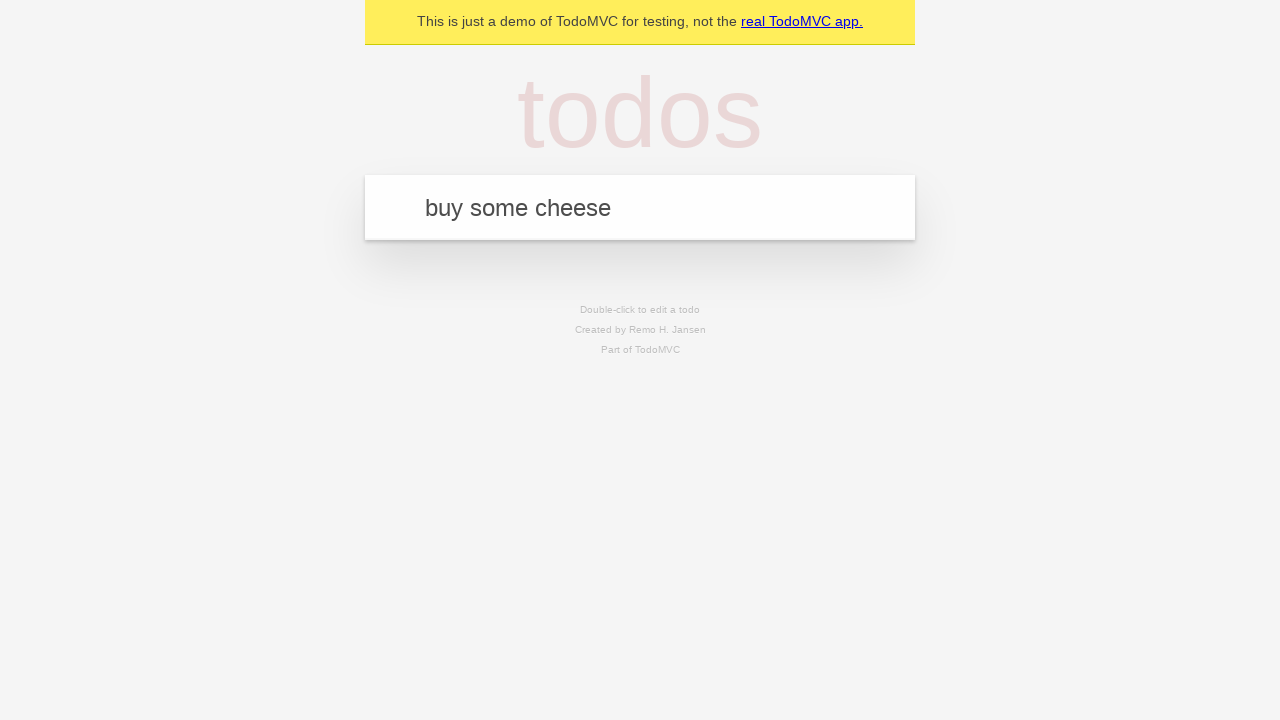

Pressed Enter to add first todo item on internal:attr=[placeholder="What needs to be done?"i]
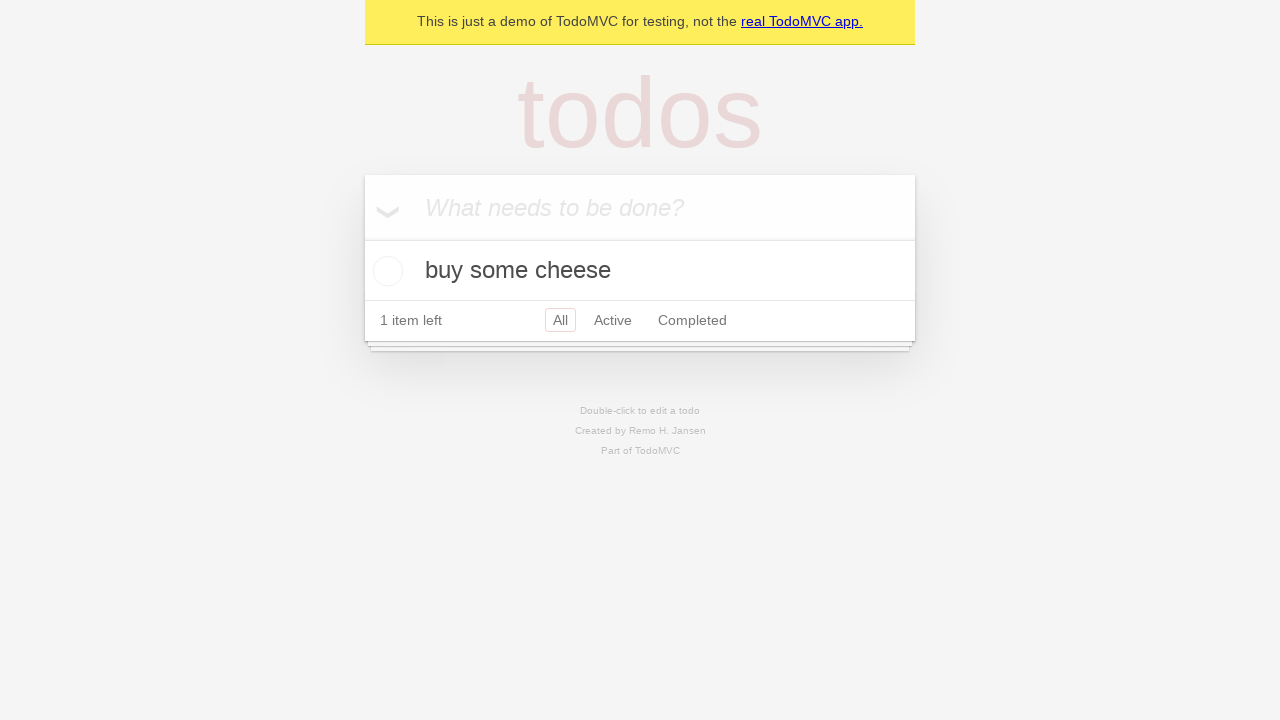

Filled todo input with 'feed the cat' on internal:attr=[placeholder="What needs to be done?"i]
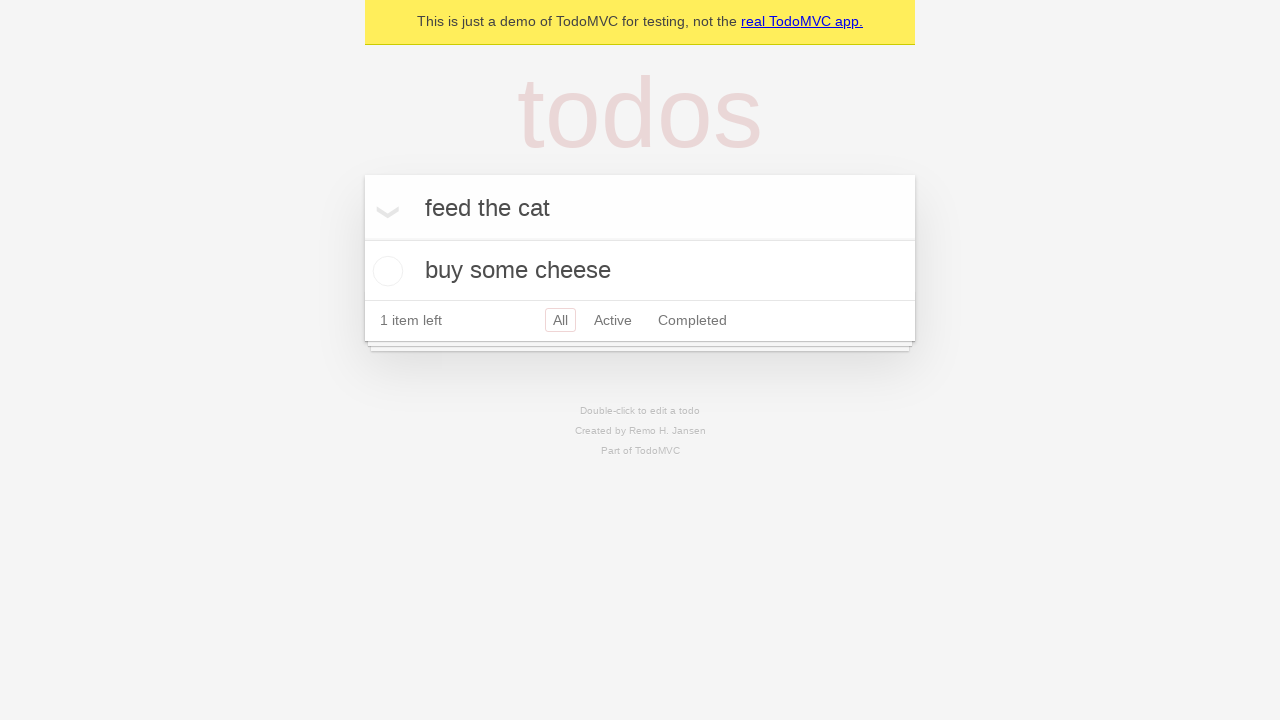

Pressed Enter to add second todo item on internal:attr=[placeholder="What needs to be done?"i]
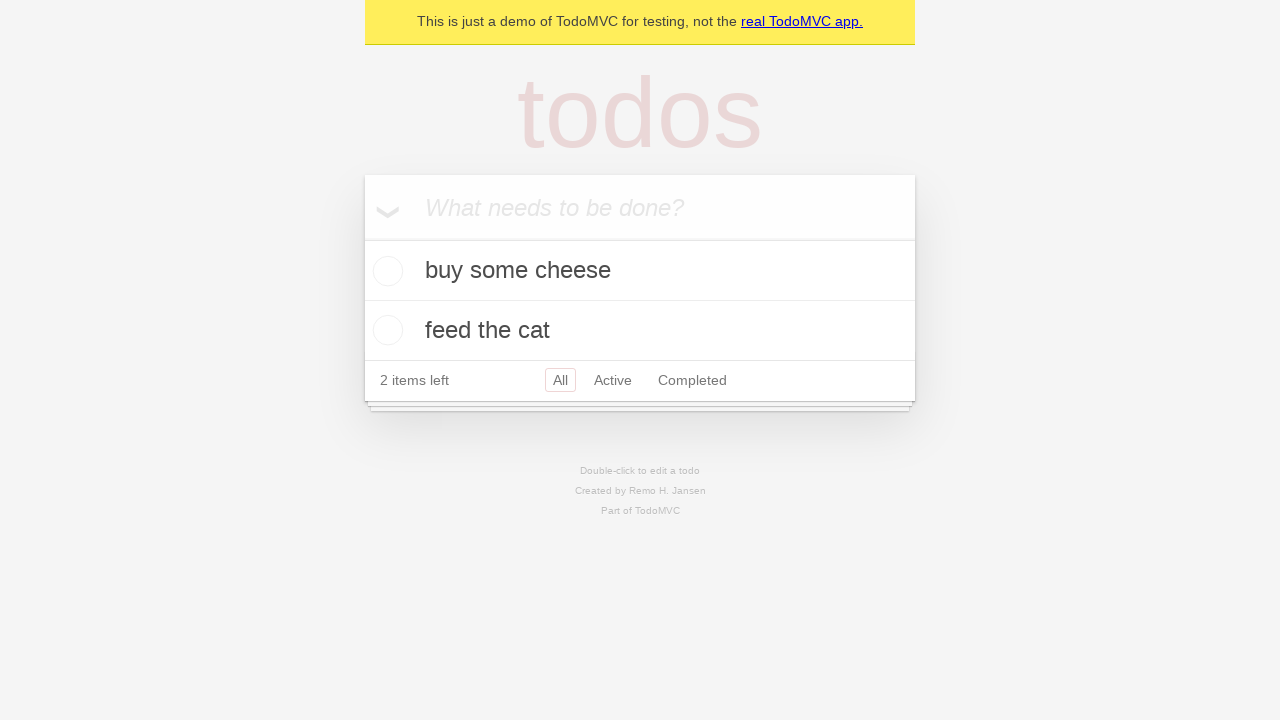

Filled todo input with 'book a doctors appointment' on internal:attr=[placeholder="What needs to be done?"i]
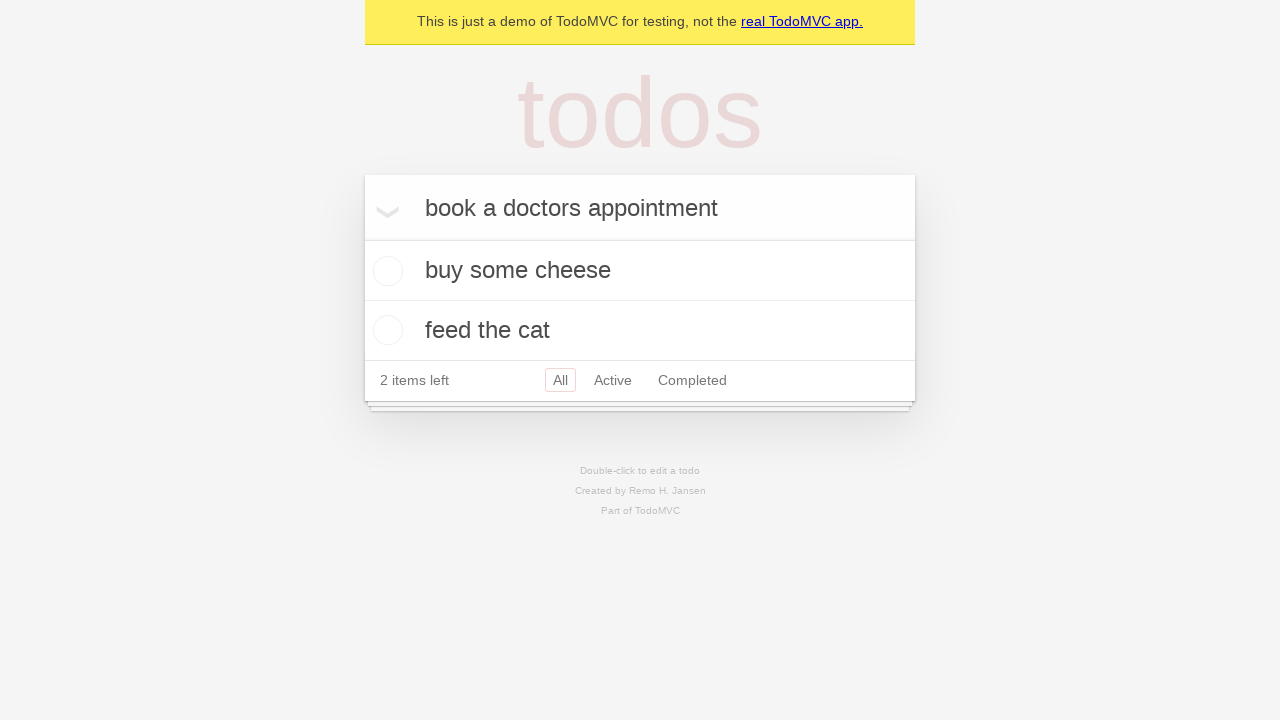

Pressed Enter to add third todo item on internal:attr=[placeholder="What needs to be done?"i]
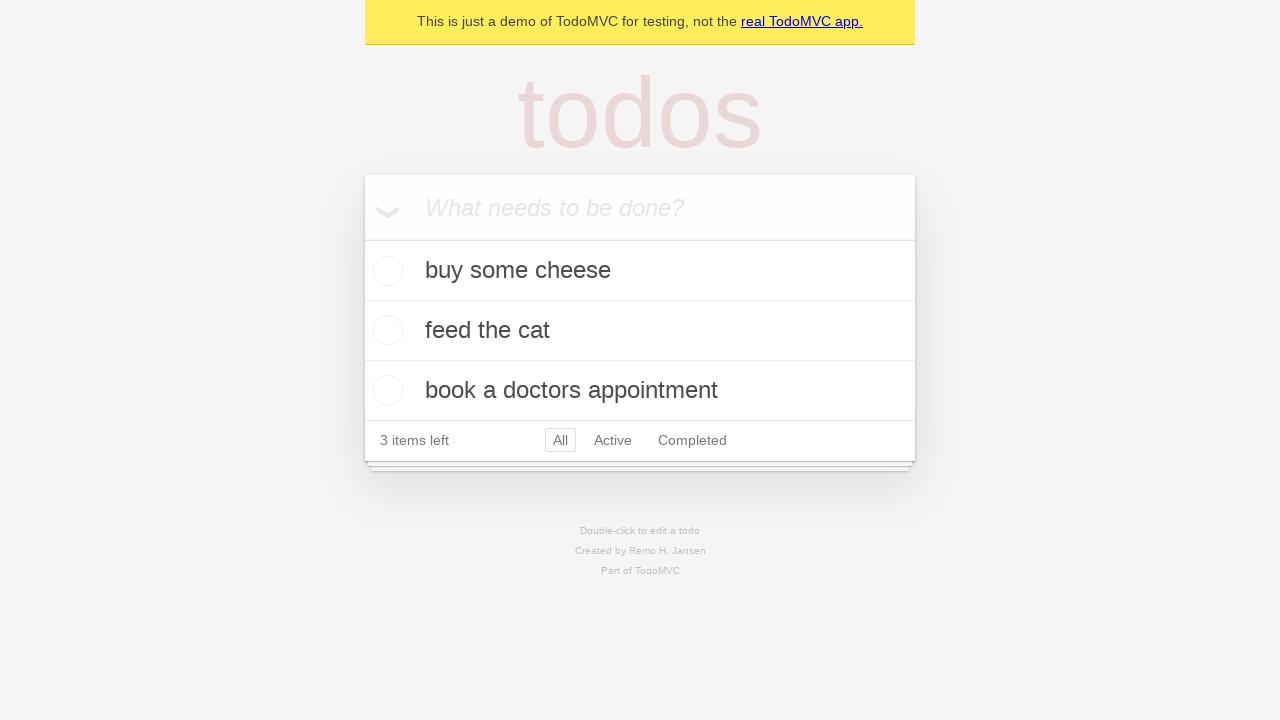

Checked the second todo item ('feed the cat') at (385, 330) on internal:testid=[data-testid="todo-item"s] >> nth=1 >> internal:role=checkbox
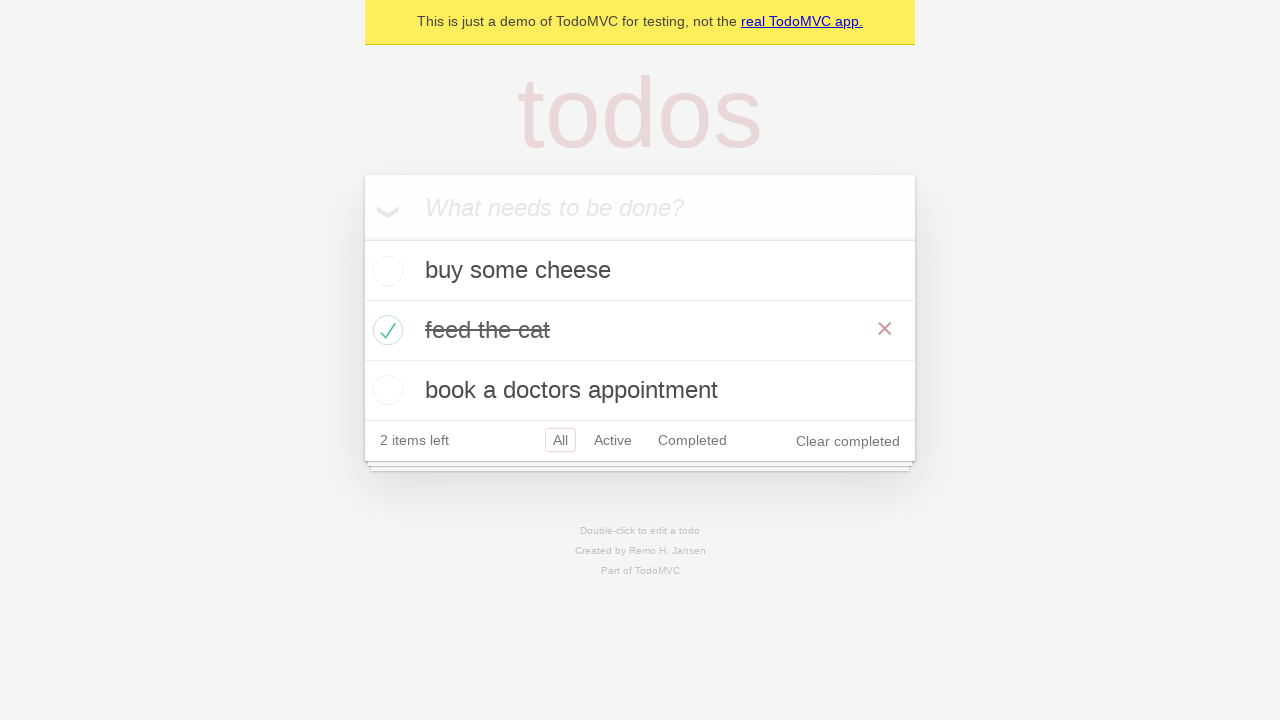

Clicked 'All' filter link to display all todo items at (560, 440) on internal:role=link[name="All"i]
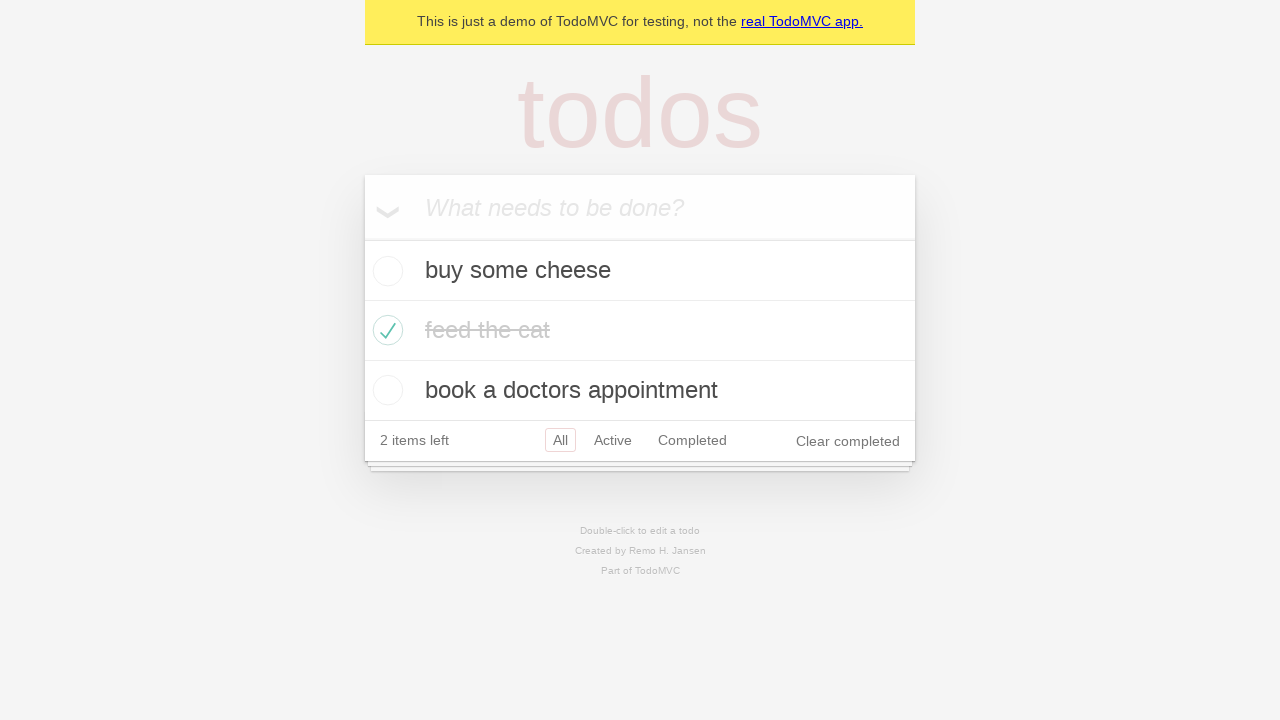

Clicked 'Active' filter link to display only active todo items at (613, 440) on internal:role=link[name="Active"i]
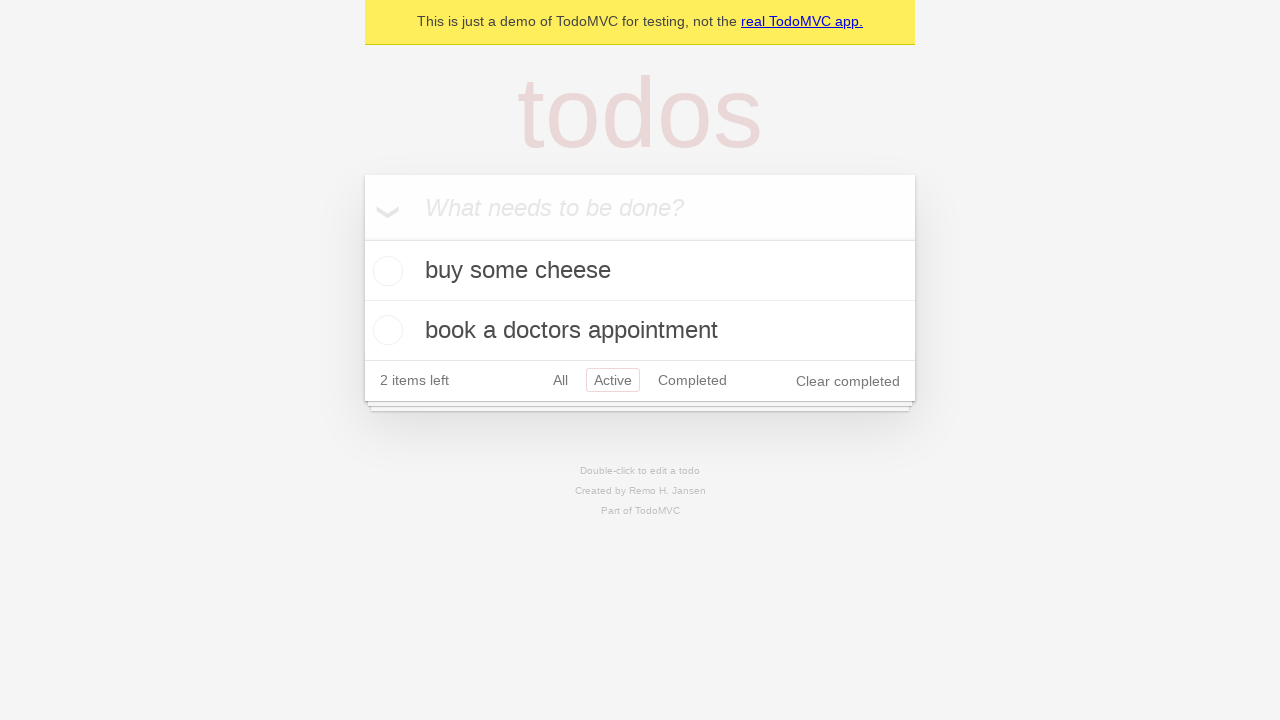

Clicked 'Completed' filter link to display only completed todo items at (692, 380) on internal:role=link[name="Completed"i]
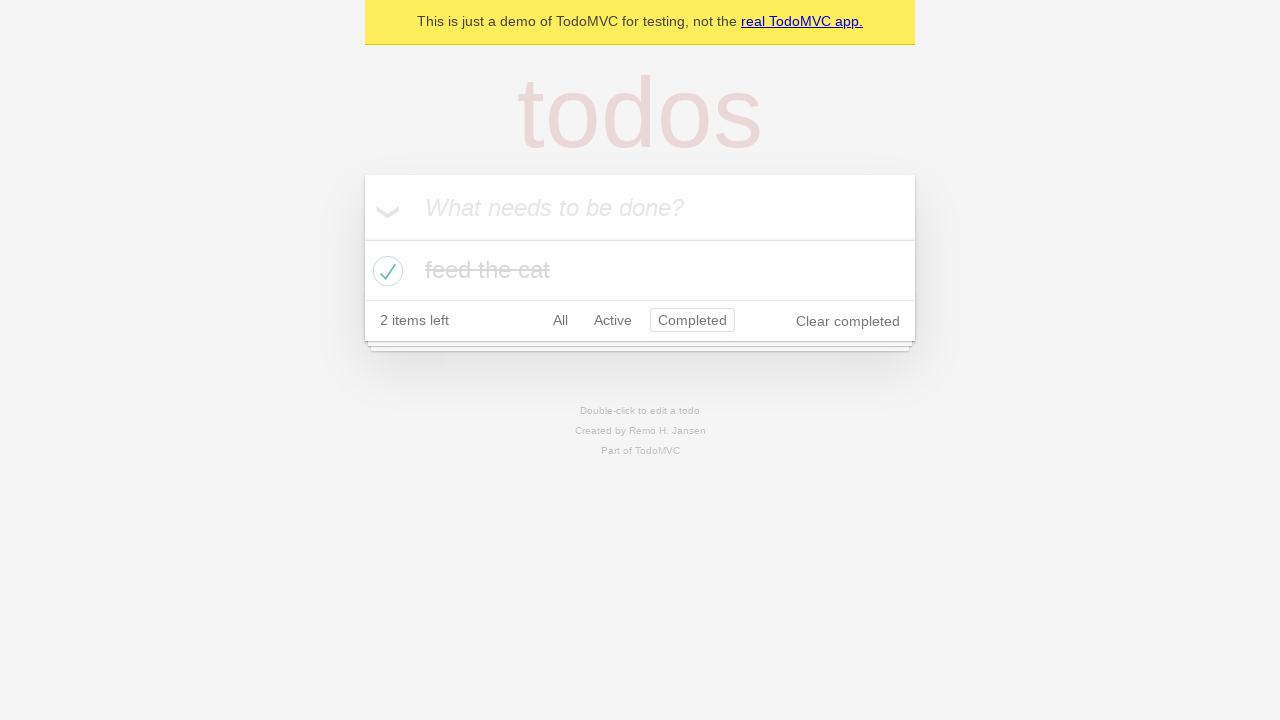

Navigated back to Active filter using browser back button
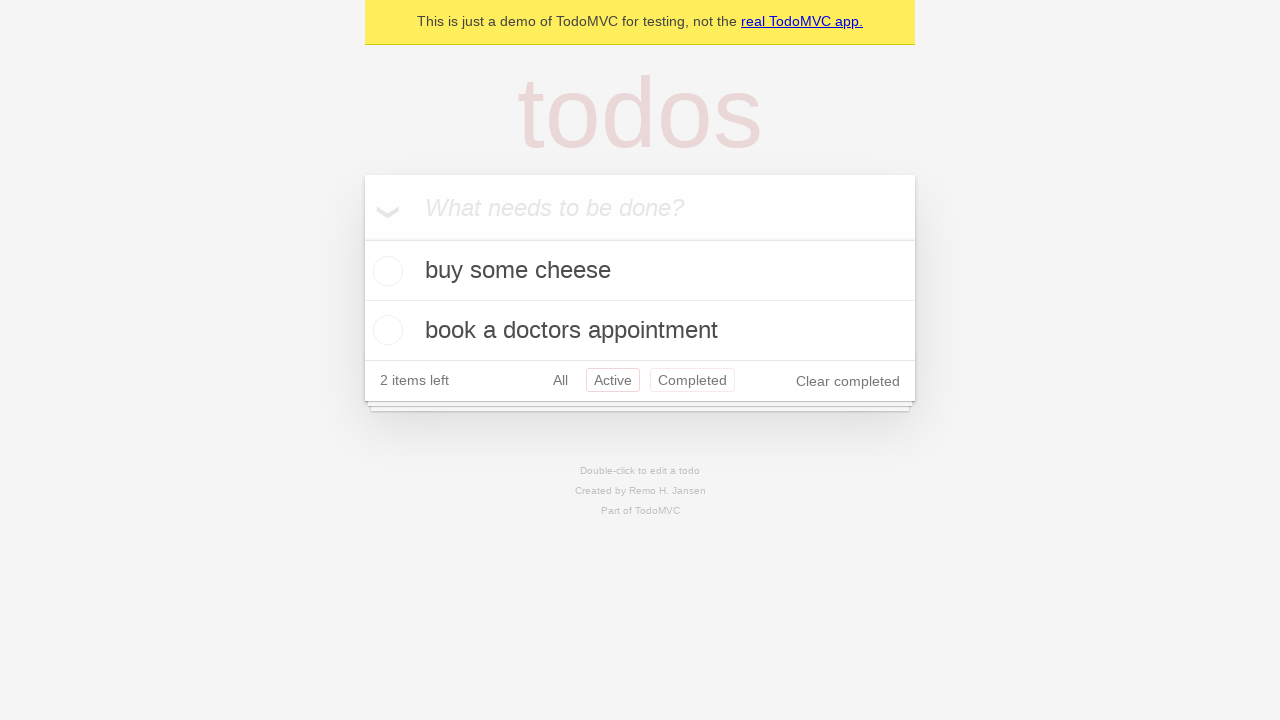

Navigated back to All filter using browser back button
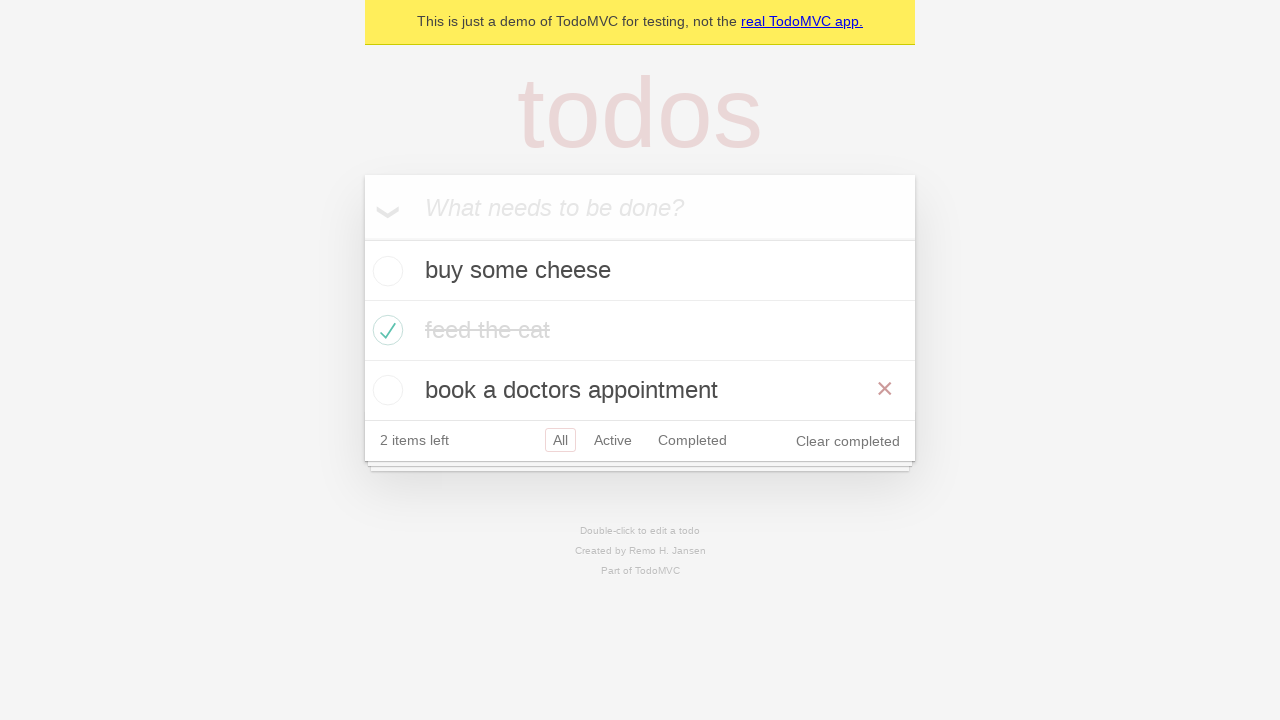

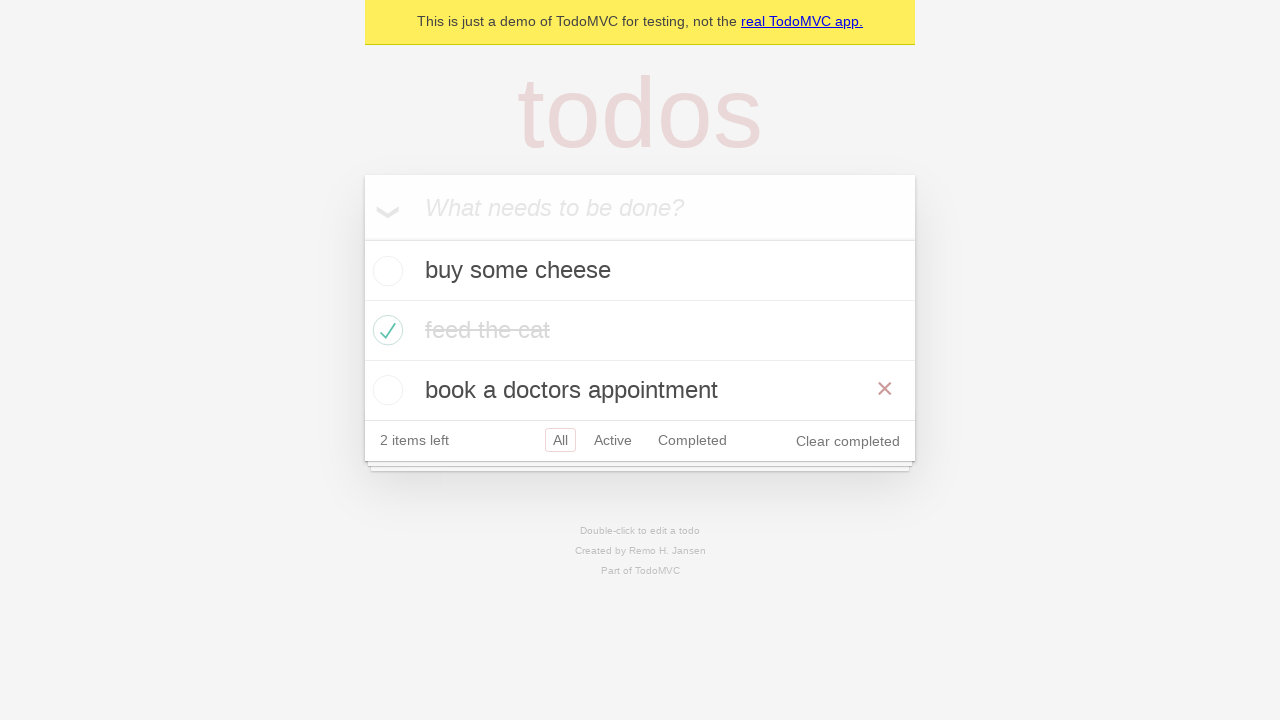